Tests form input functionality by navigating to an Angular practice page and filling a name text field with a value.

Starting URL: https://rahulshettyacademy.com/angularpractice/

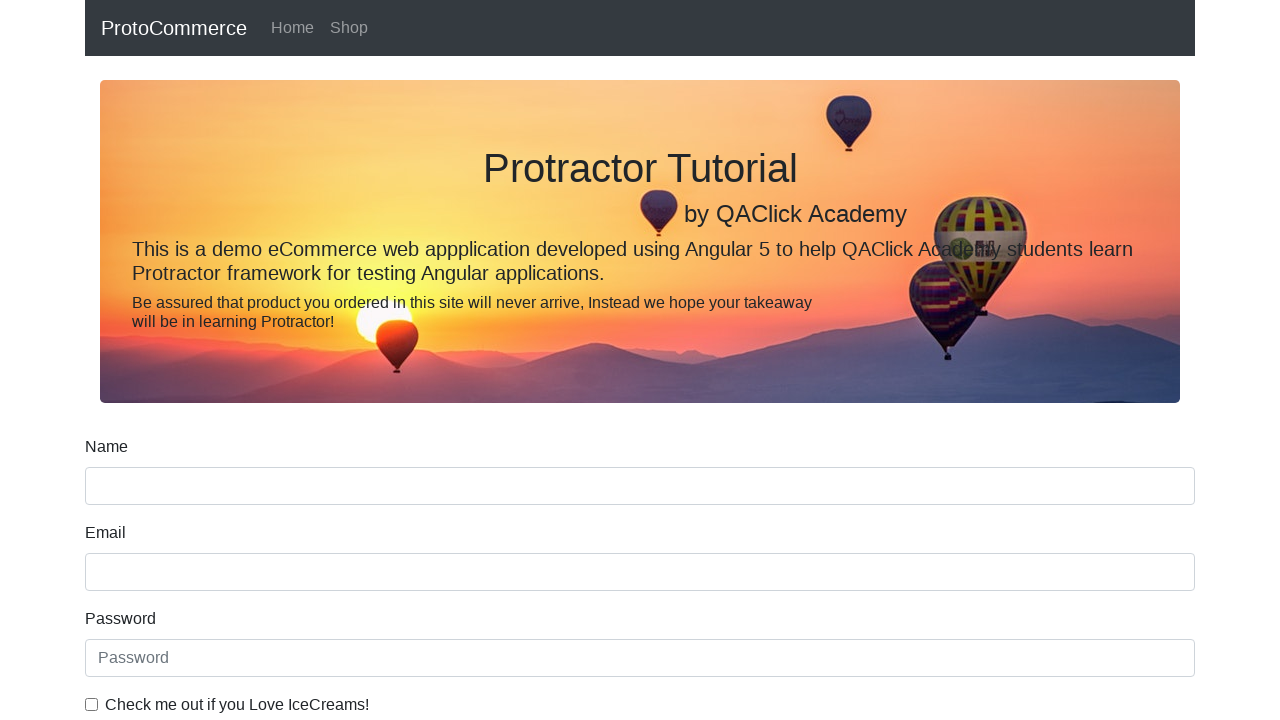

Filled name text field with 'Core Java' on input[name='name']
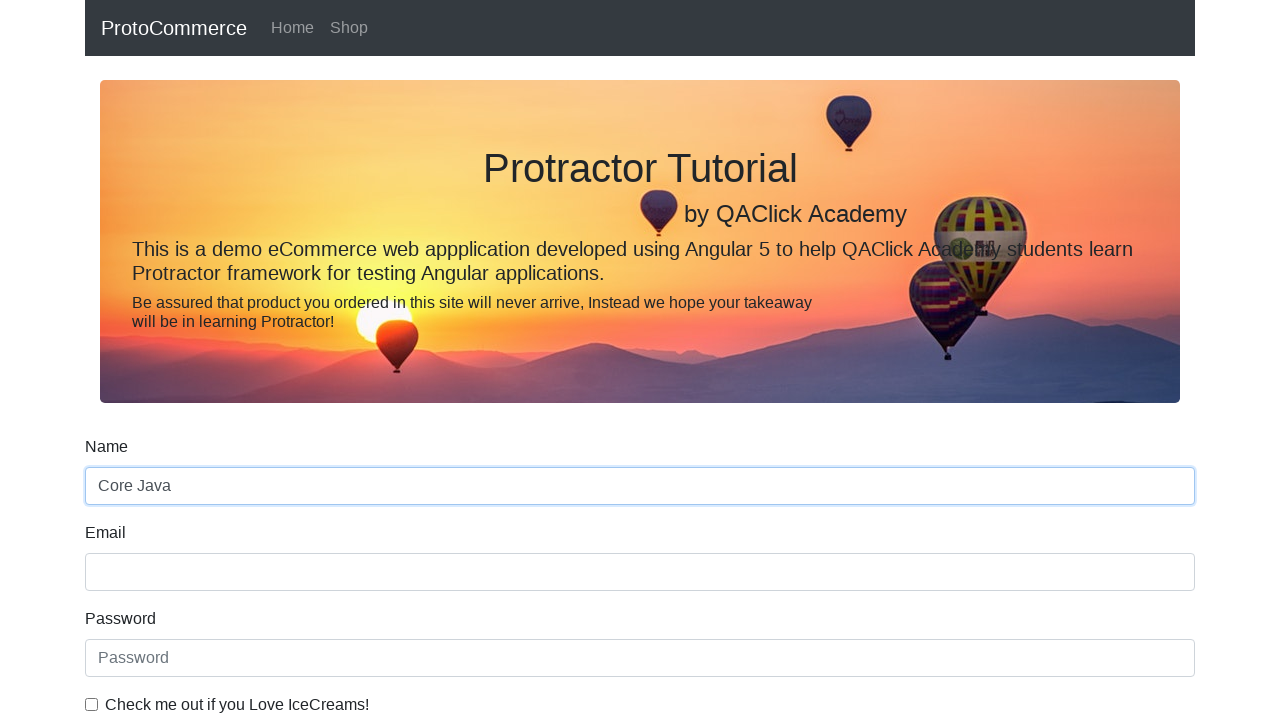

Waited 500ms for input to be registered
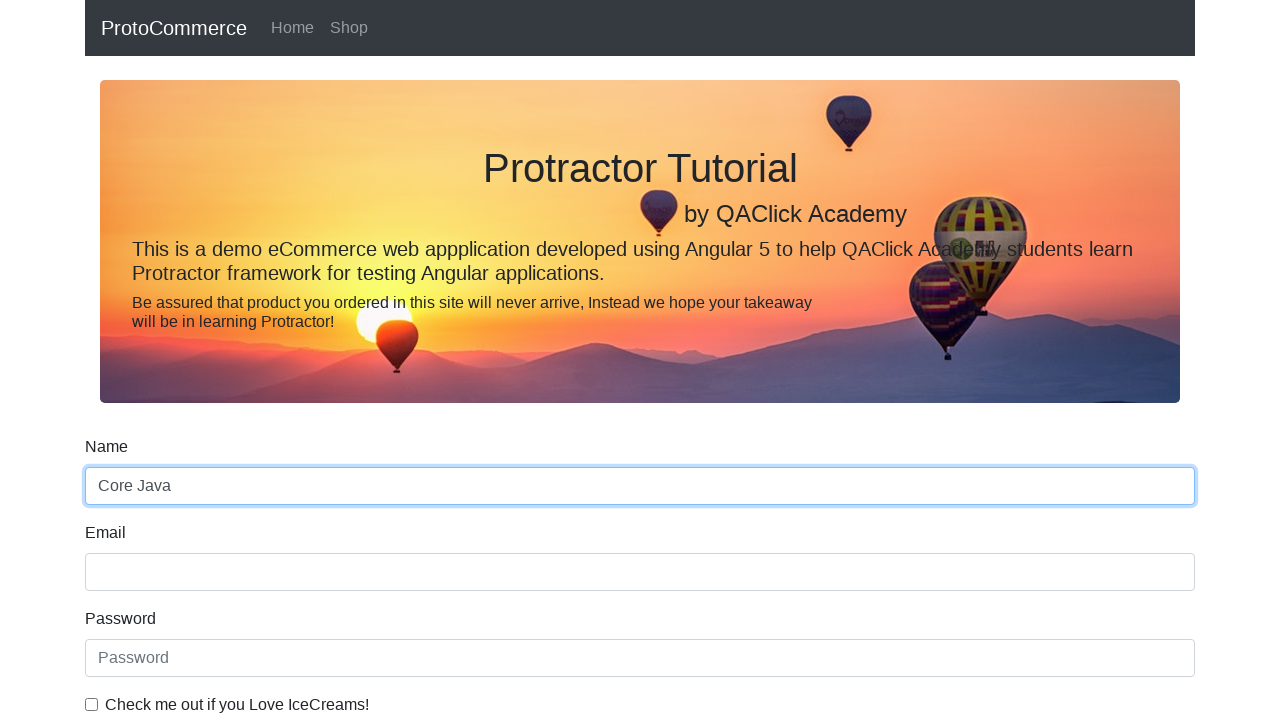

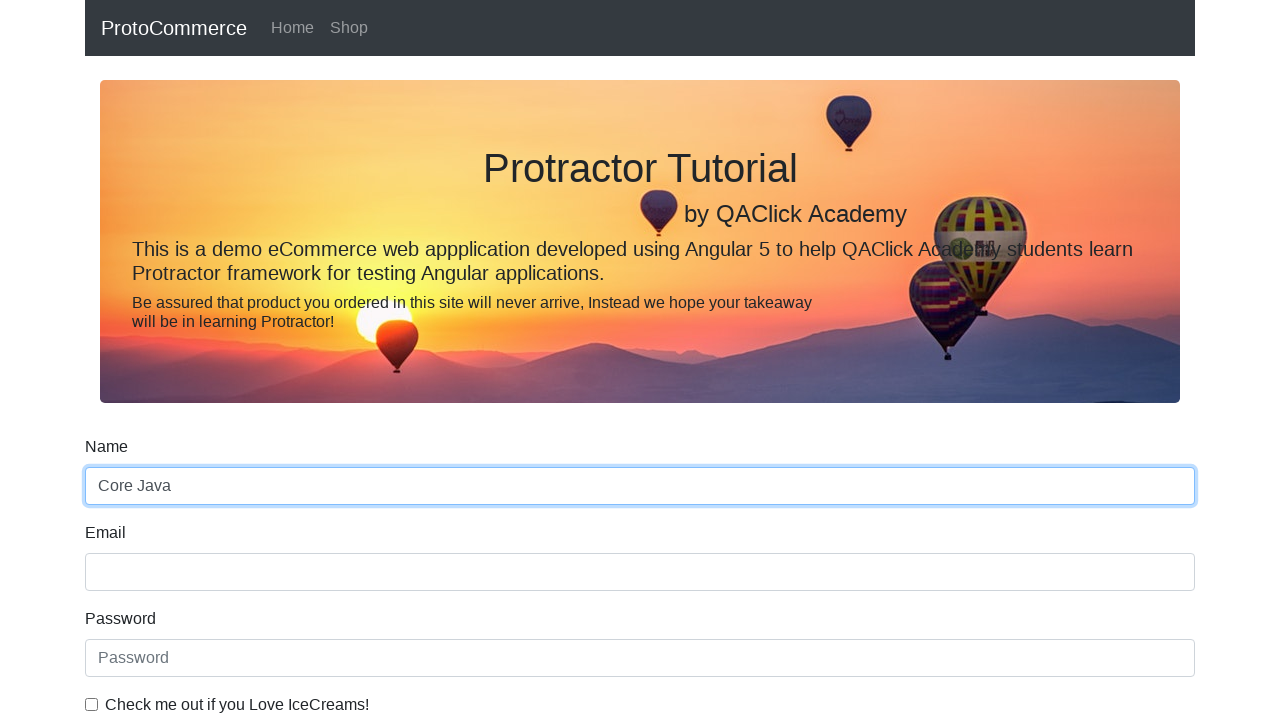